Tests selecting an option from a native HTML select dropdown by choosing "Purple" and verifying the selection is correct.

Starting URL: https://demoqa.com/select-menu

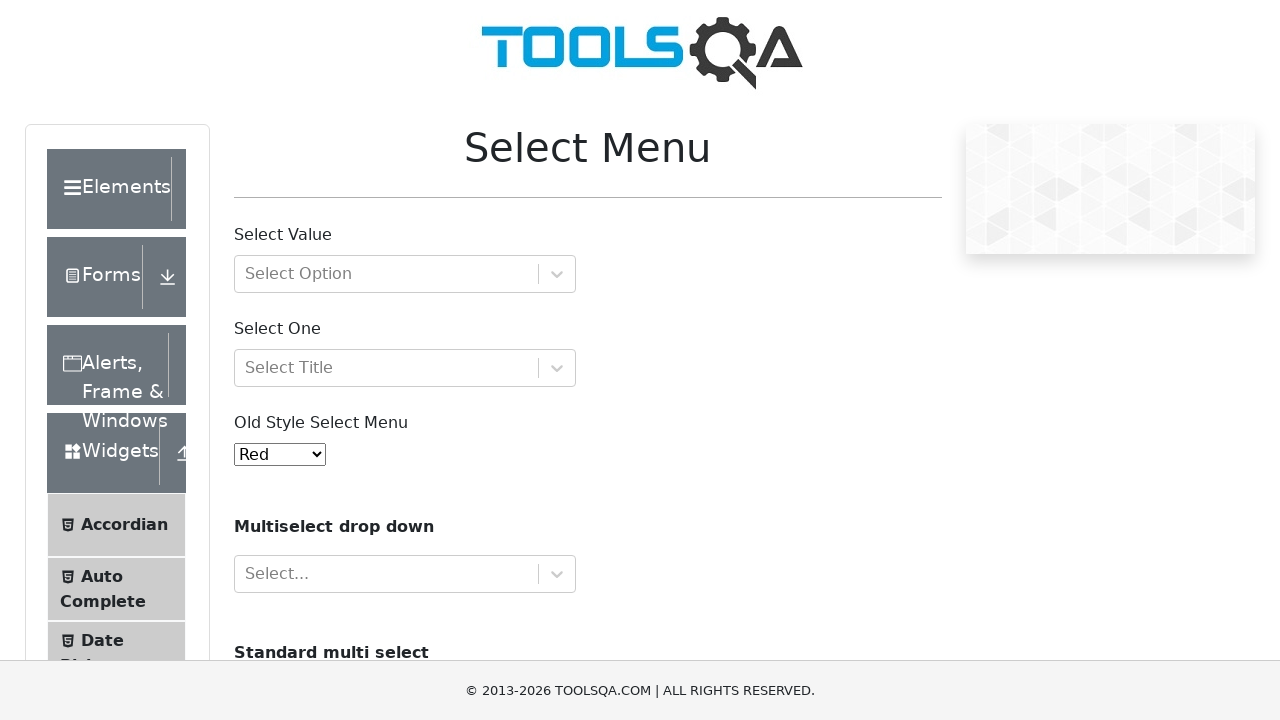

Scrolled to the old style select menu element
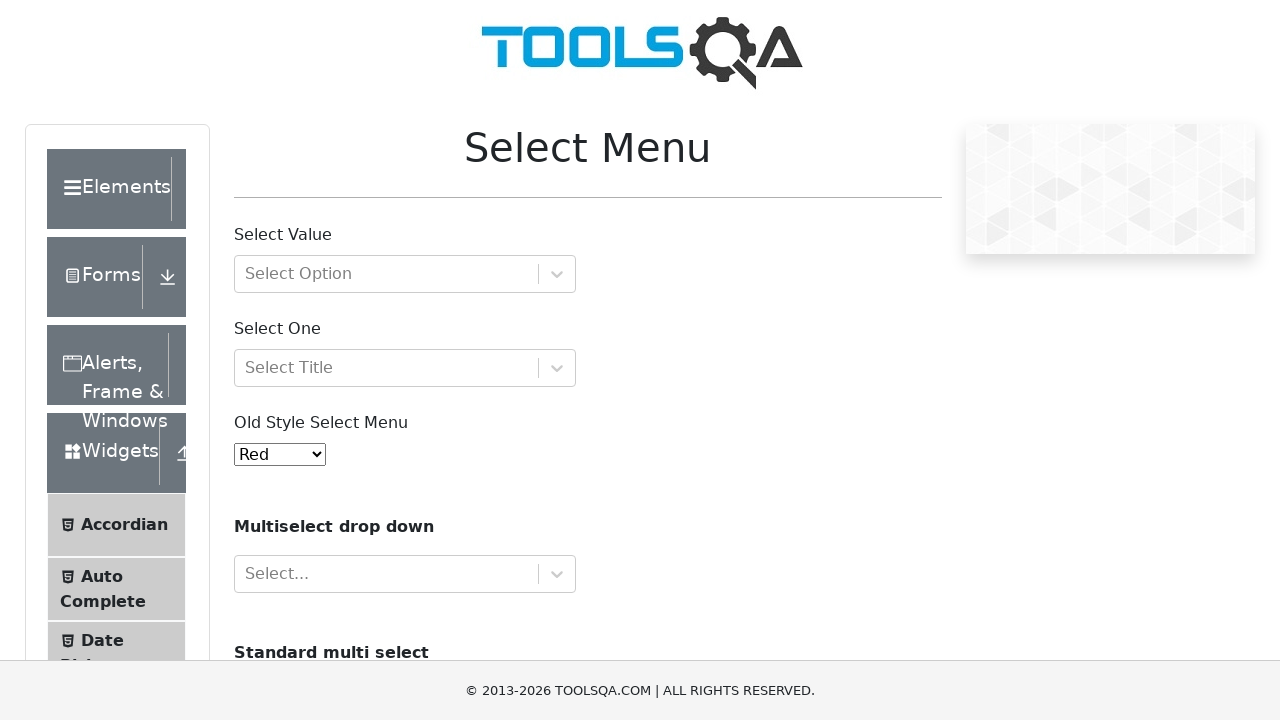

Selected 'Purple' option from the native HTML select dropdown on #oldSelectMenu
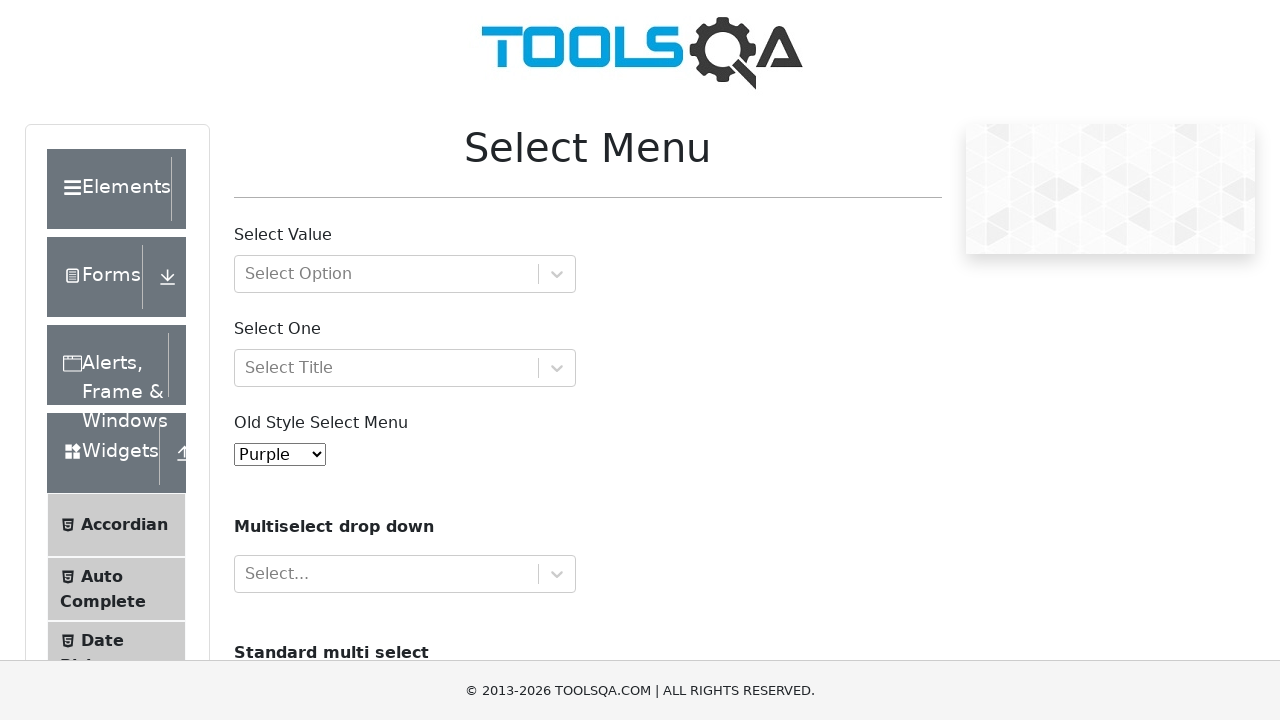

Retrieved the selected value from the dropdown
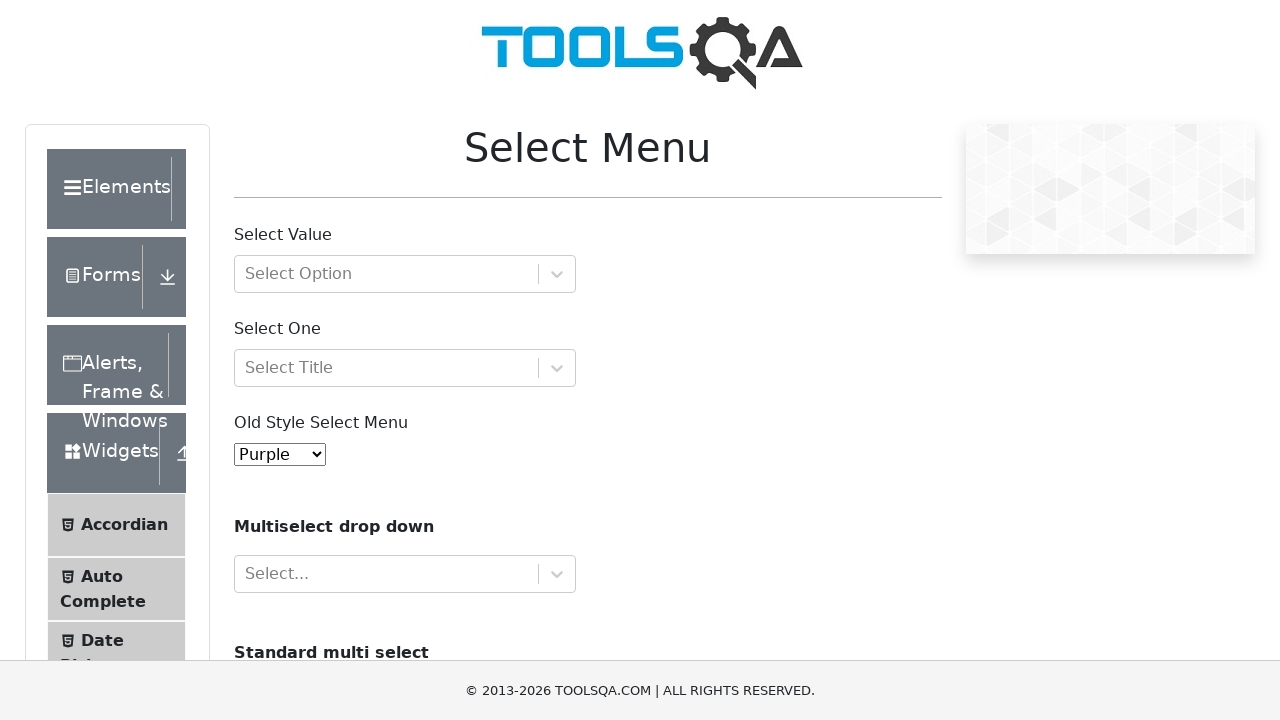

Verified that 'Purple' (value '4') is correctly selected
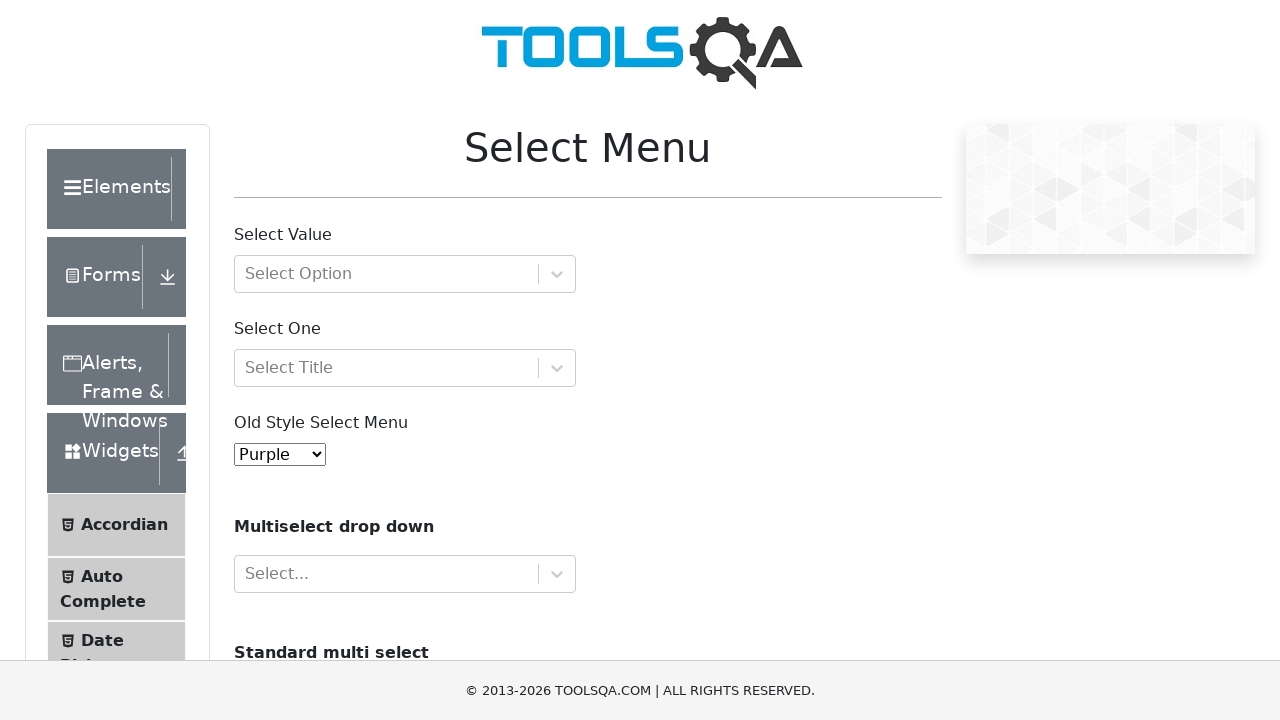

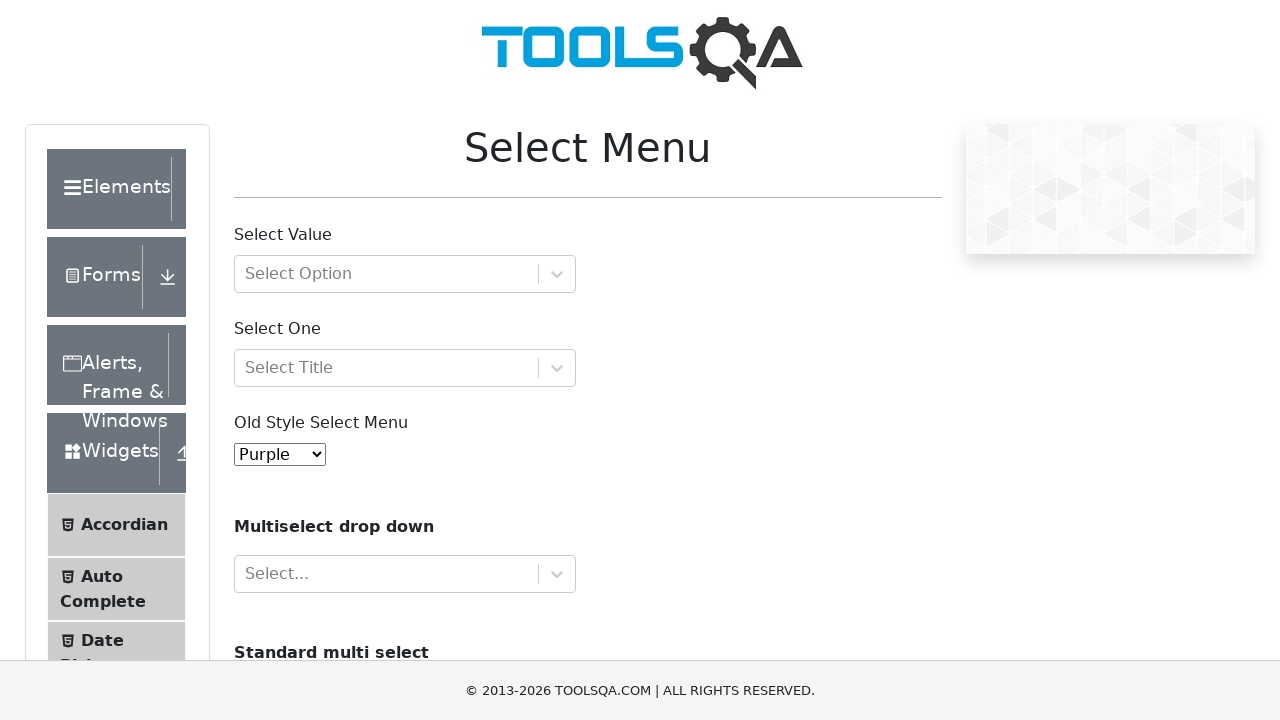